Navigates to KSRTC website and verifies that links are present on the page

Starting URL: https://www.ksrtc.in/oprs-web/

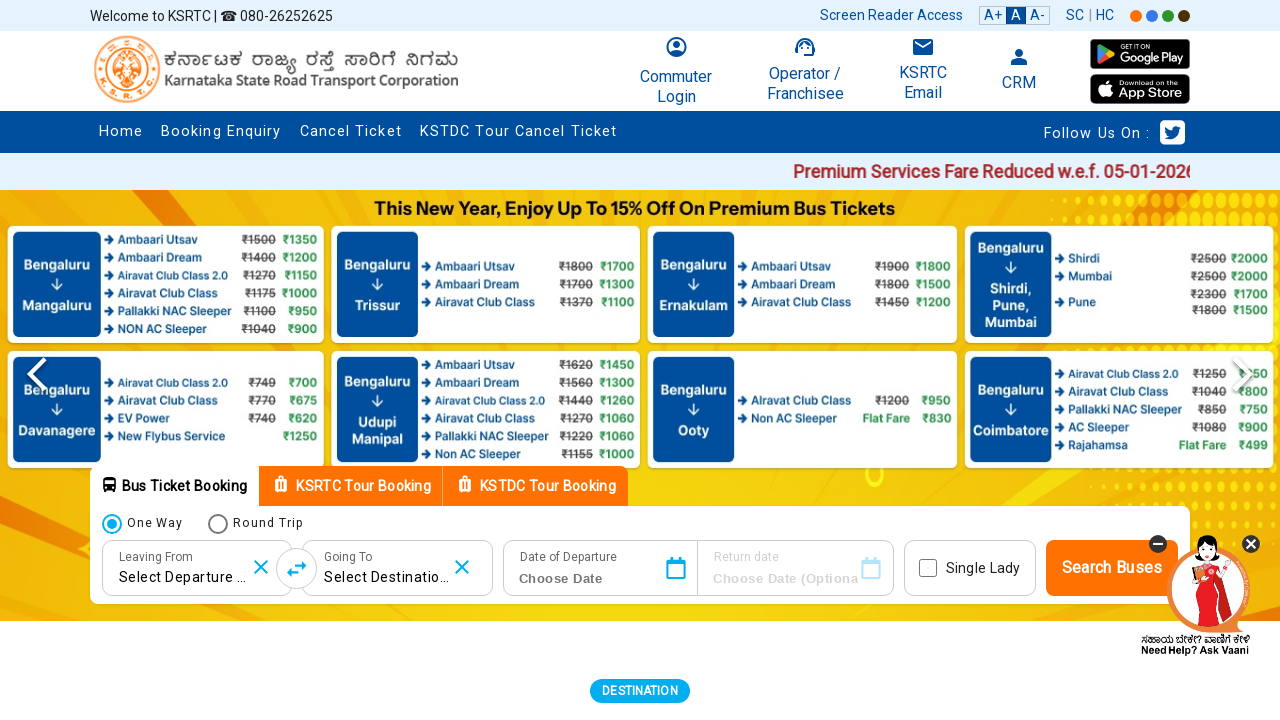

Navigated to KSRTC website
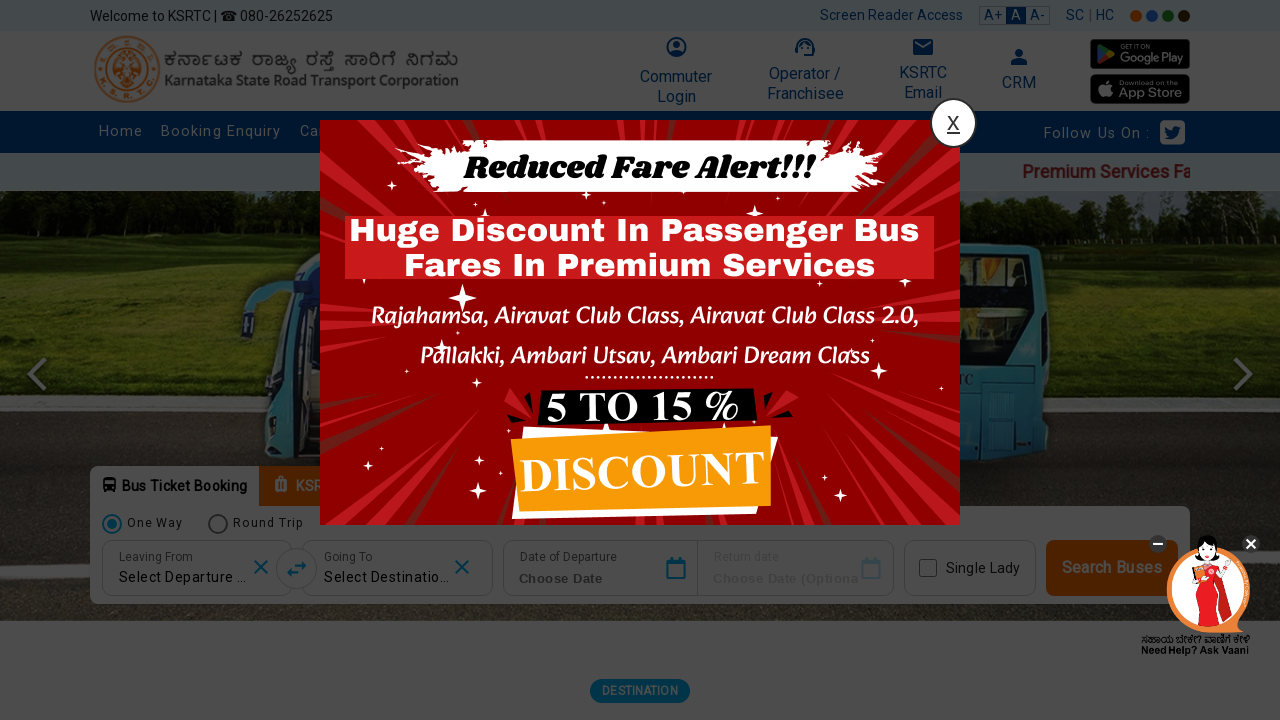

Waited for links to be visible on the page
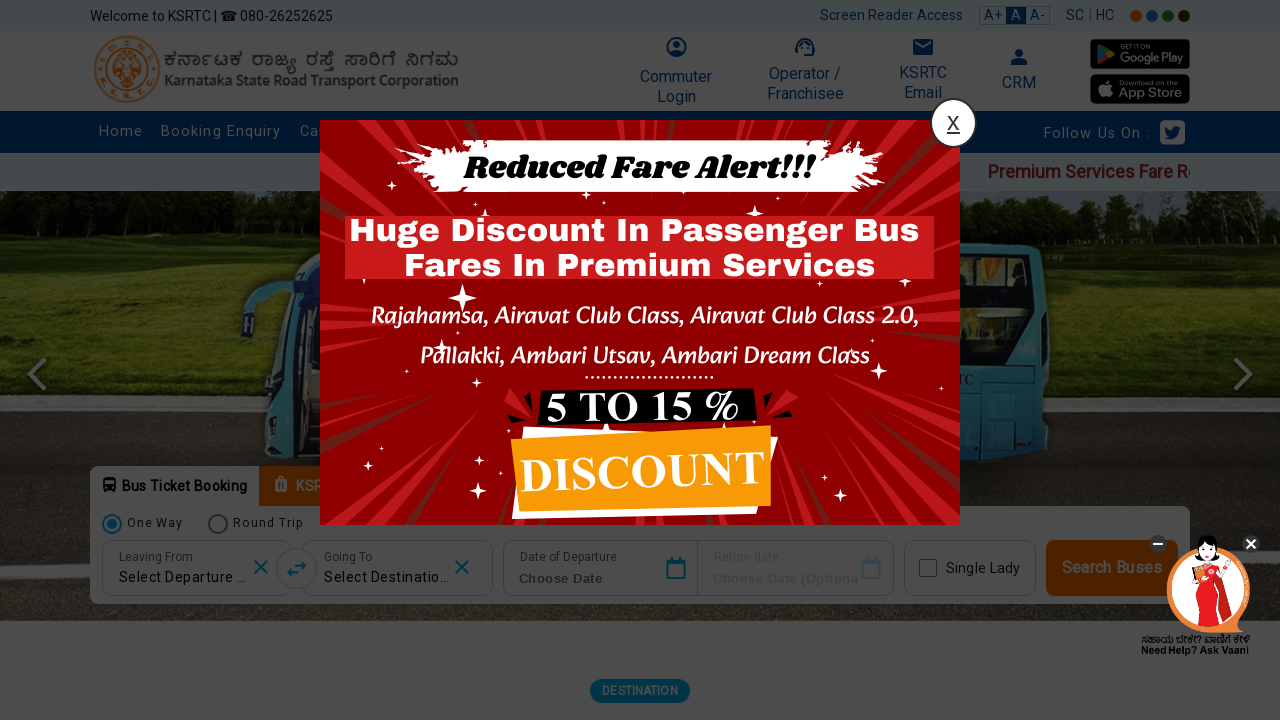

Retrieved all links from the page - found 68 links
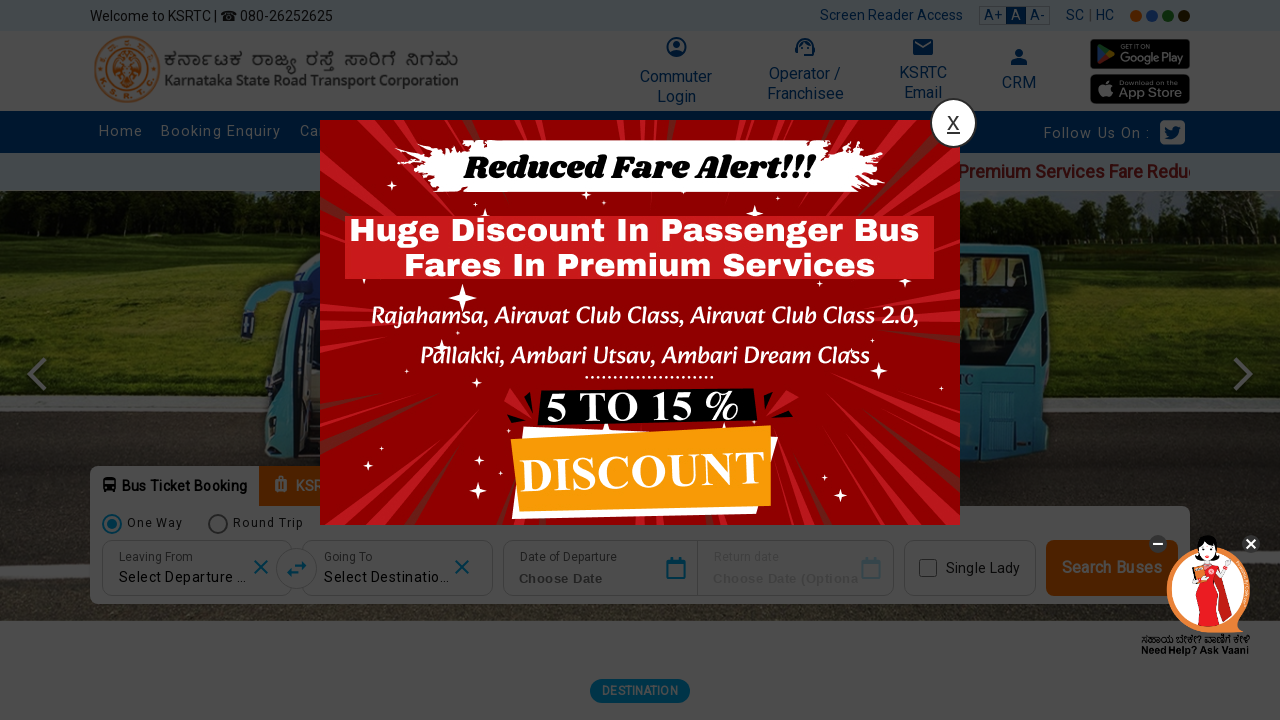

Verified that links are present on the page
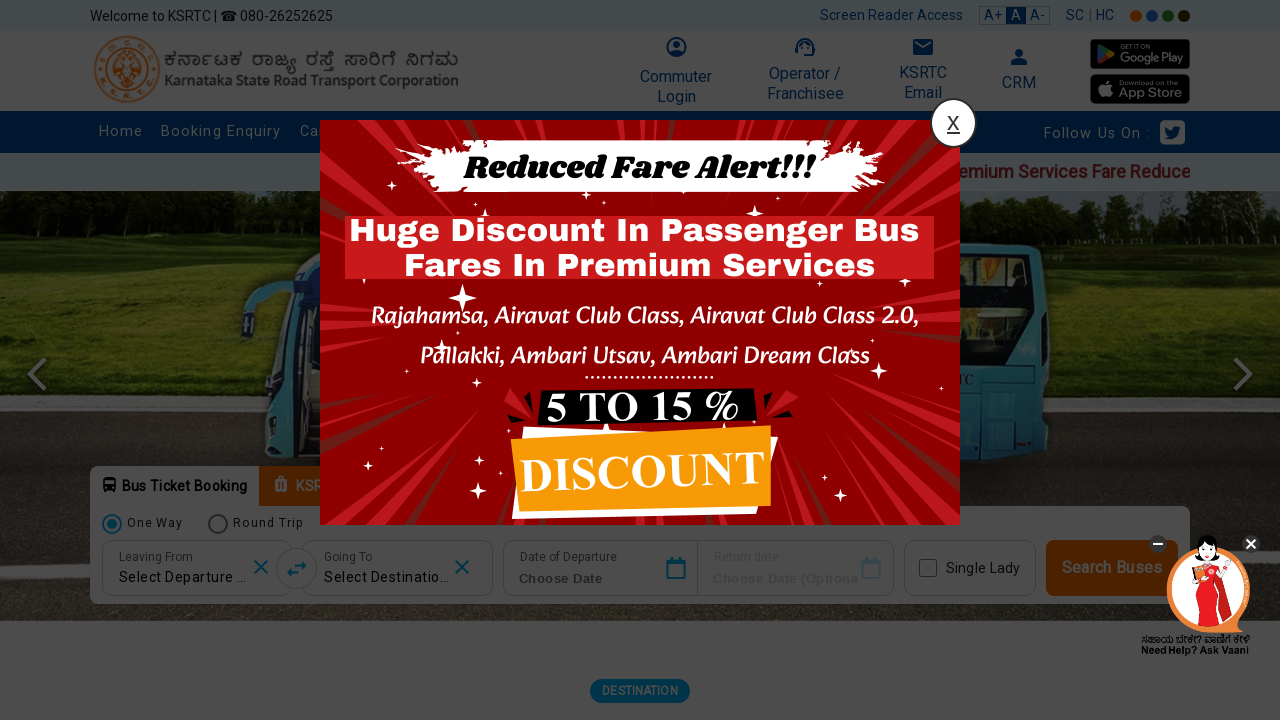

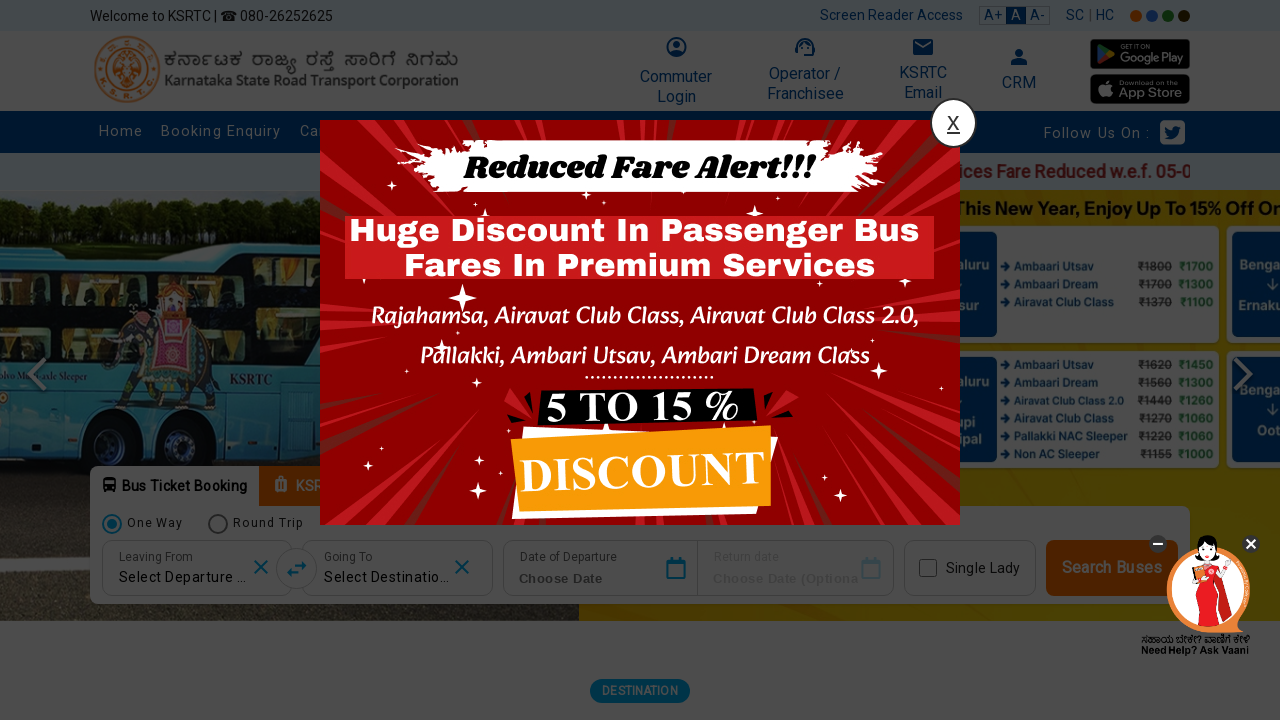